Tests a registration form by filling multiple required fields and submitting the form to verify successful registration

Starting URL: http://suninjuly.github.io/registration1.html

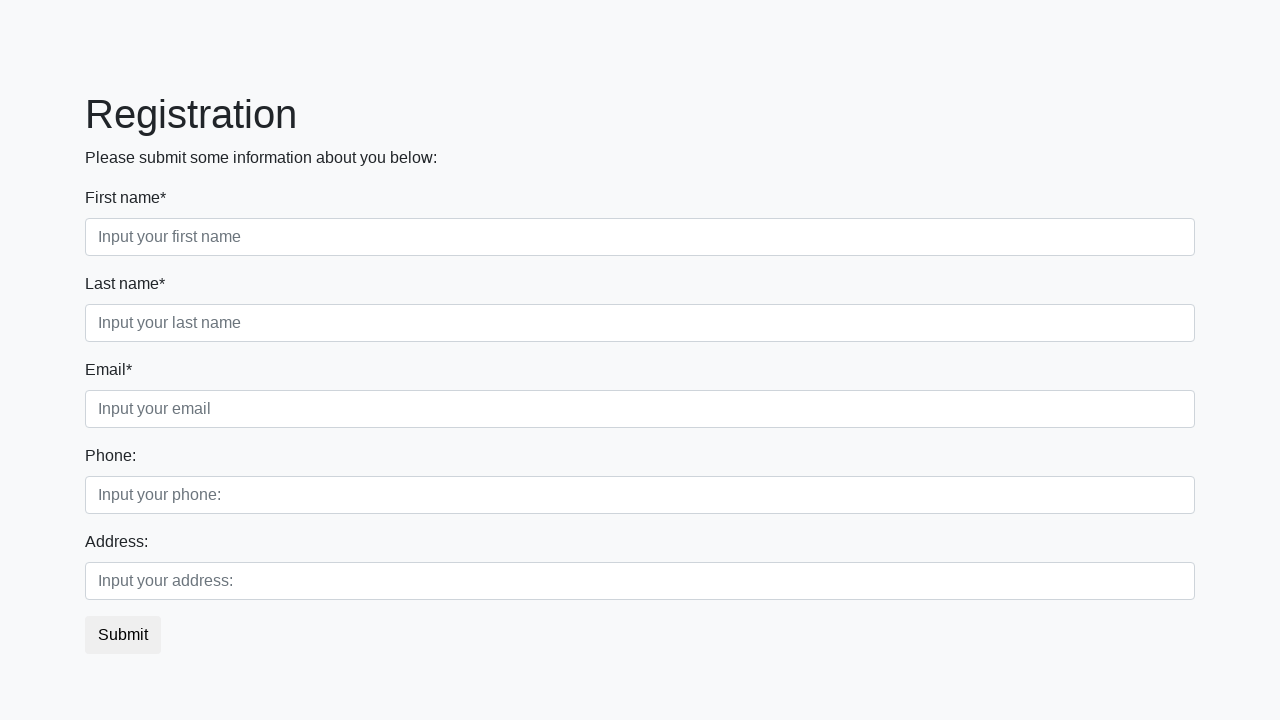

Filled first name field with 'John' on .first_block .first_class .first
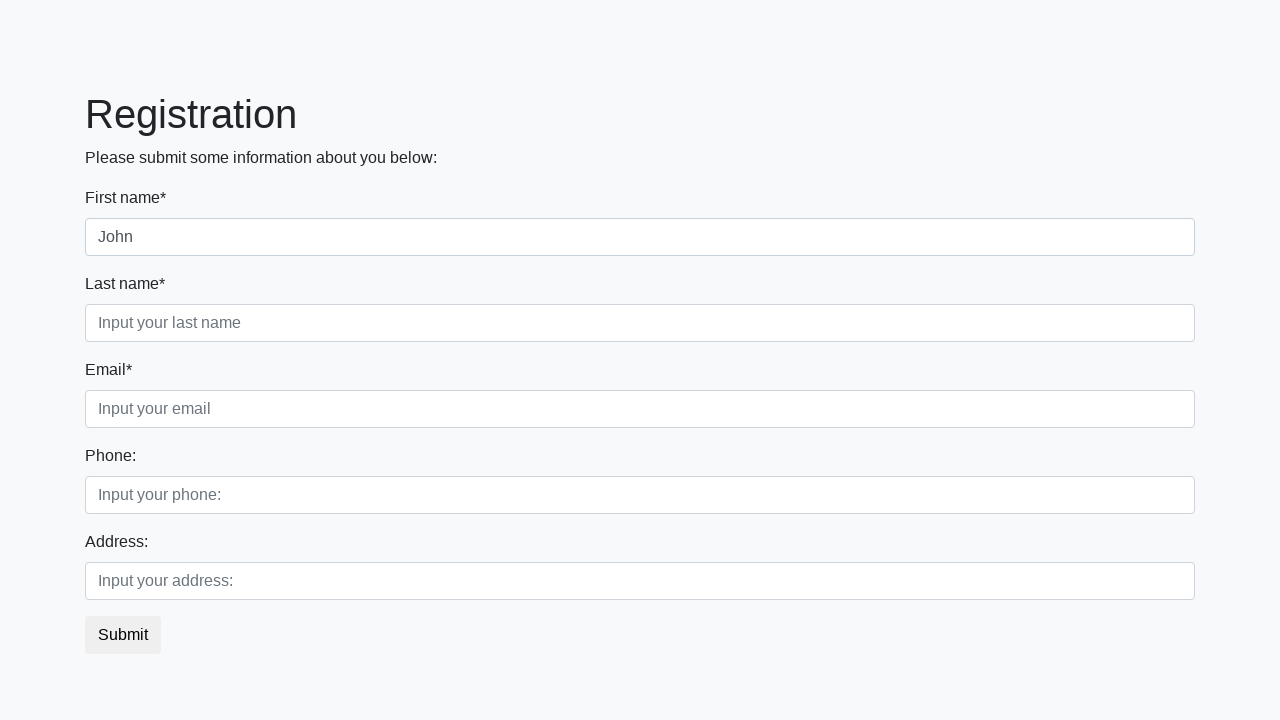

Filled last name field with 'Doe' on .first_block .second_class .second
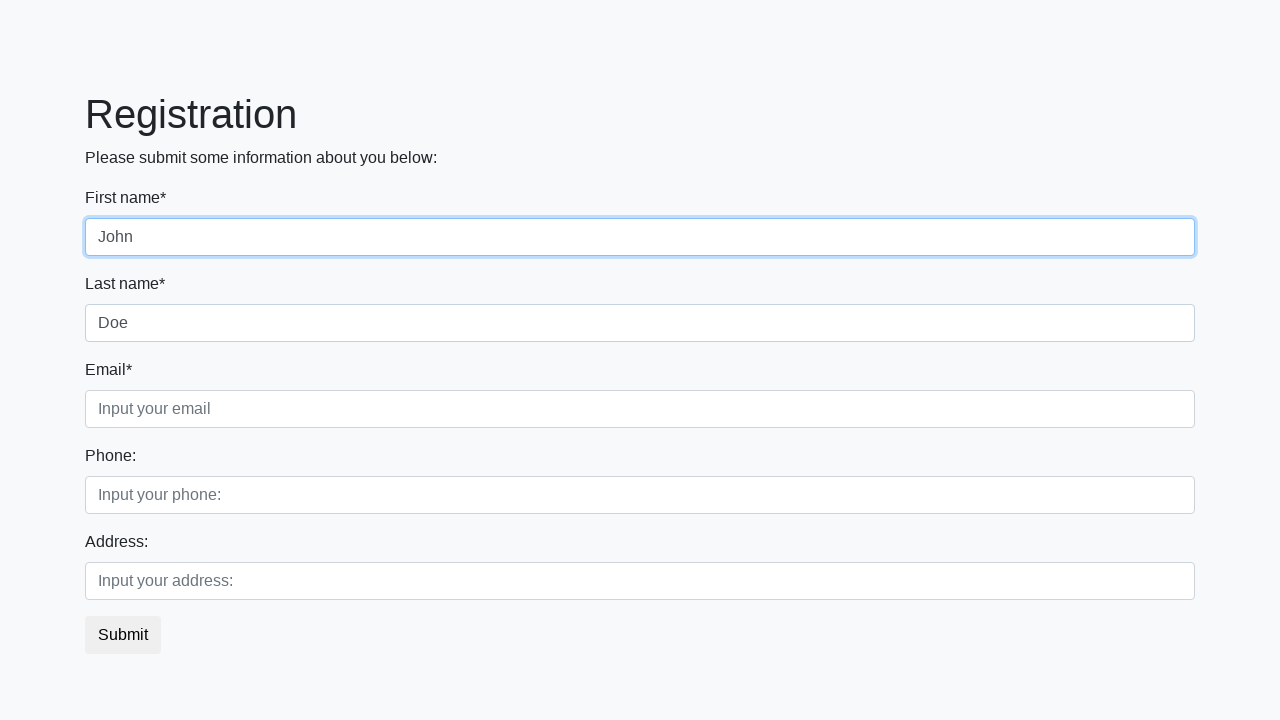

Filled email field with 'john.doe@example.com' on .first_block .third_class .third
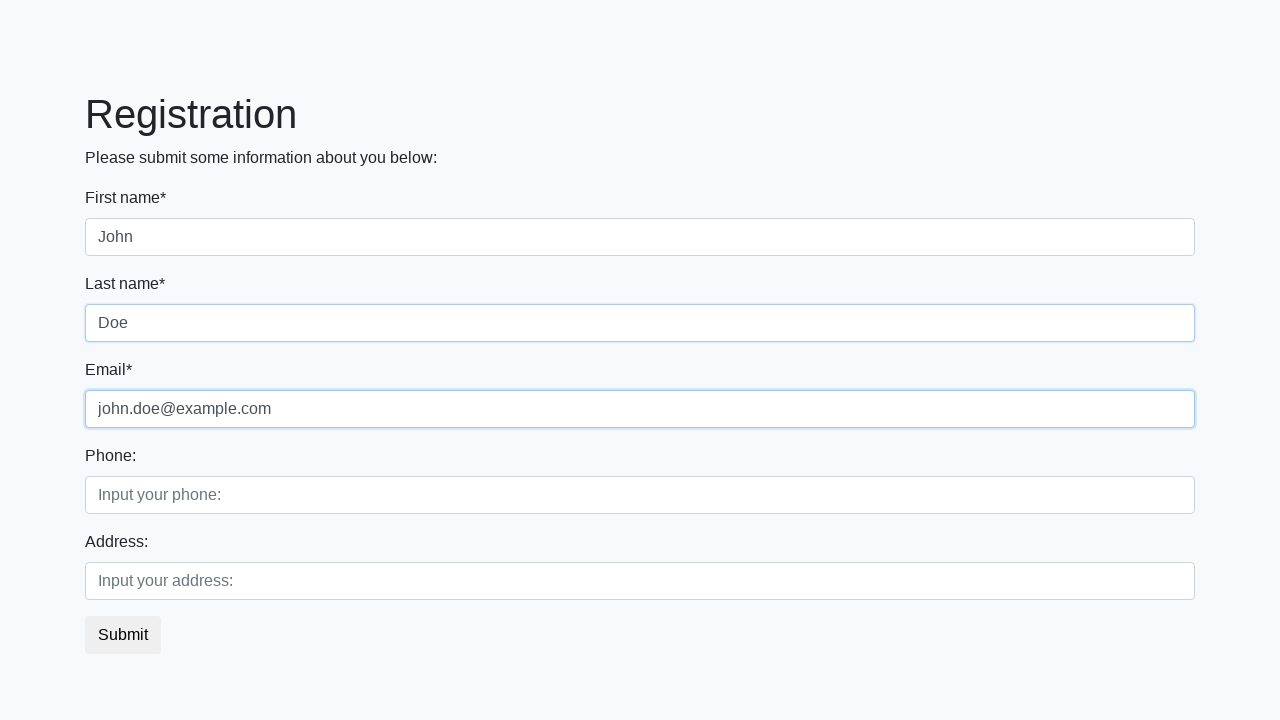

Filled phone number field with '555-123-4567' on .second_block .first_class .first
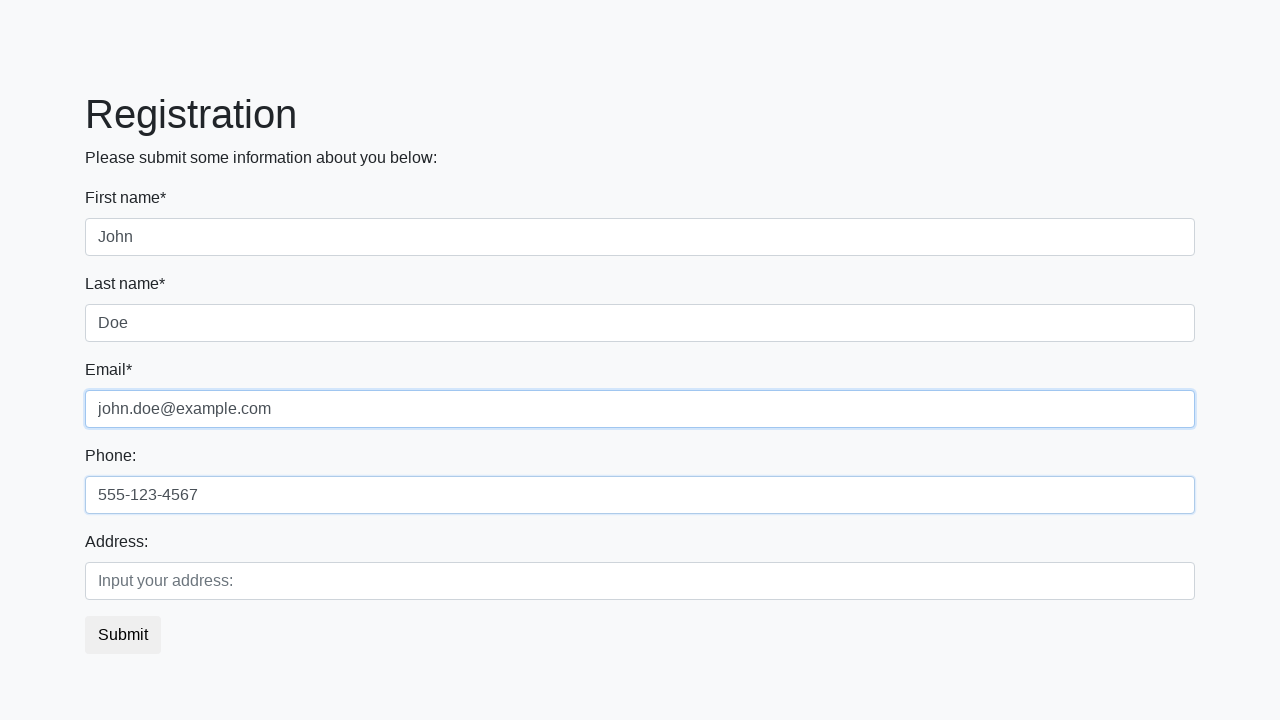

Filled address field with '123 Main Street' on .second_block .second_class .second
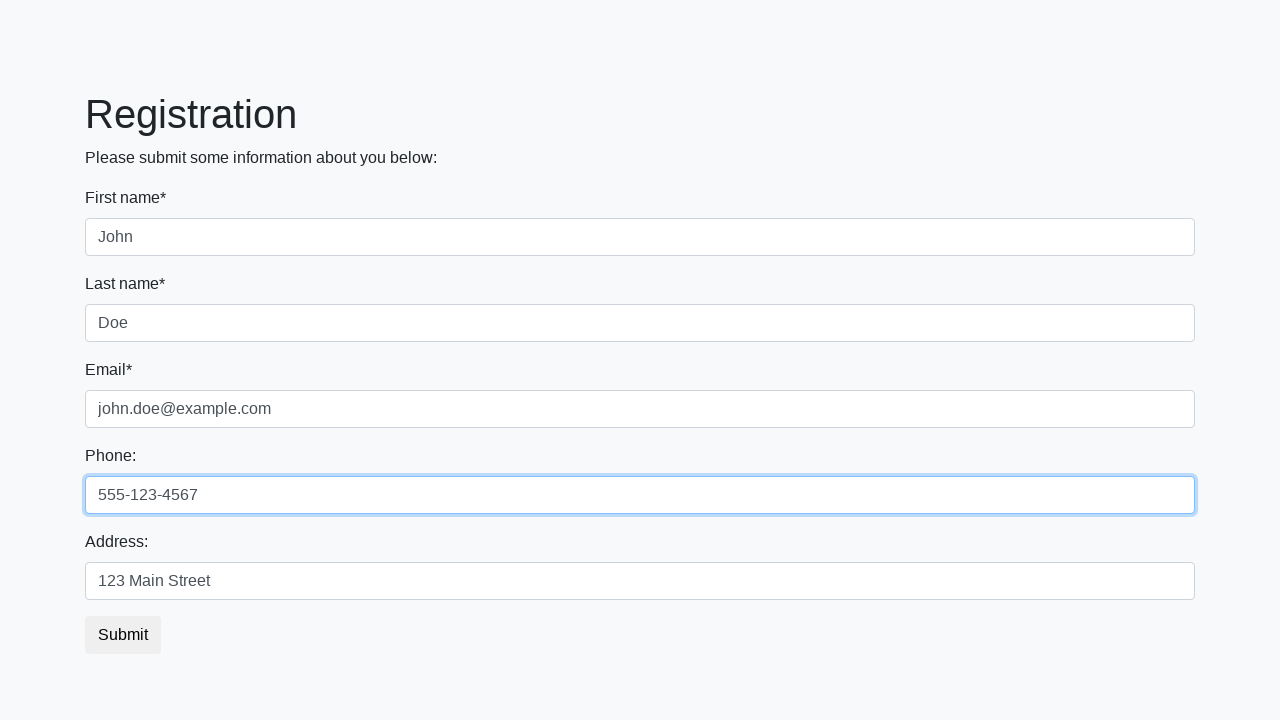

Clicked submit button to register at (123, 635) on button.btn
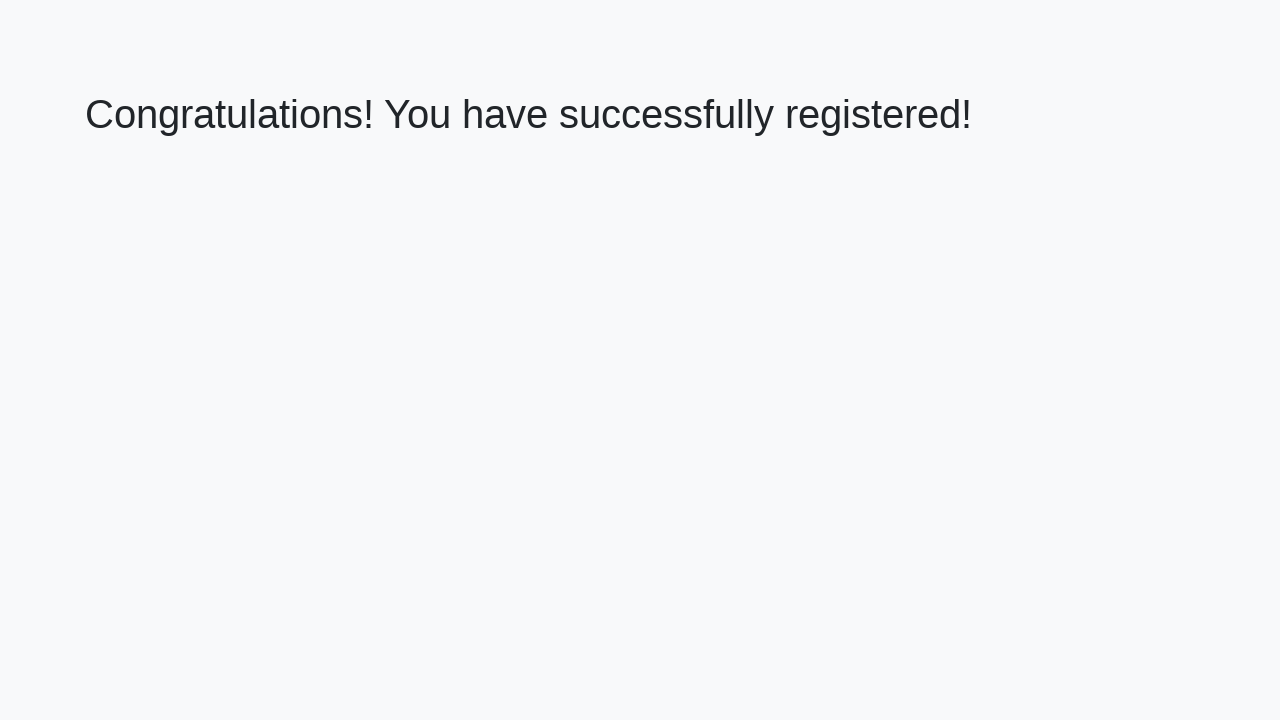

Success message appeared after registration
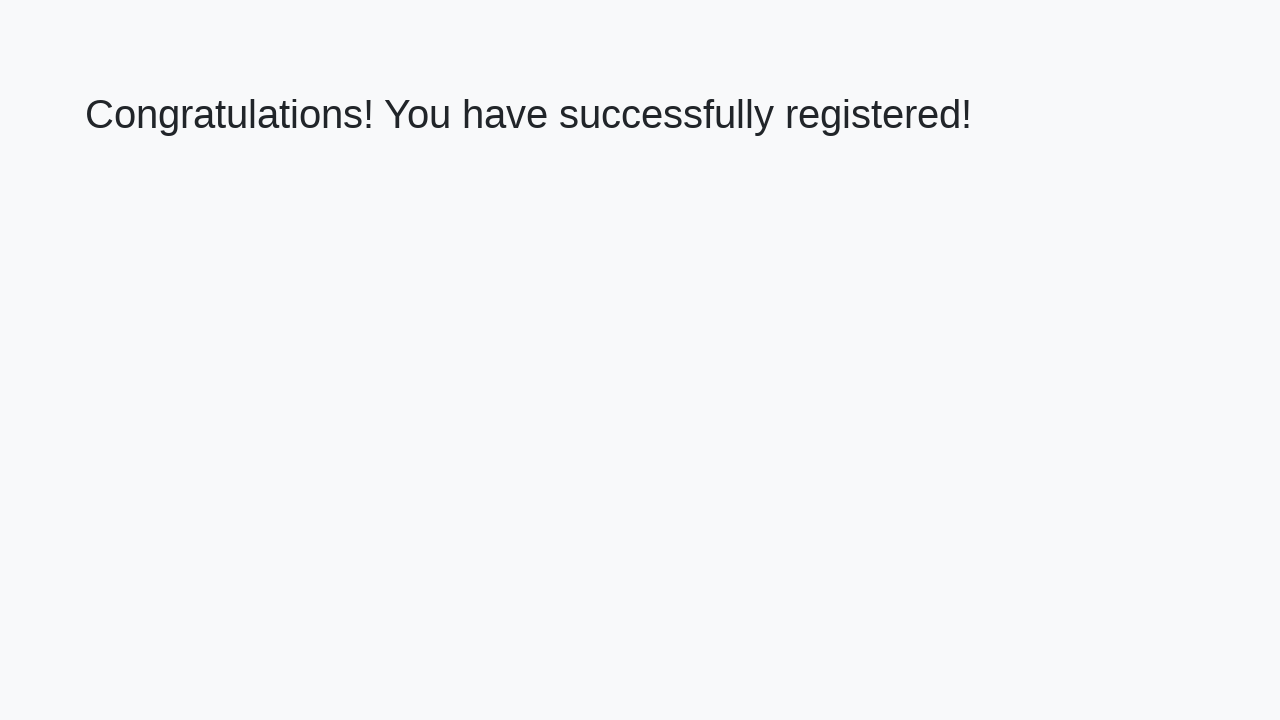

Verified registration success message
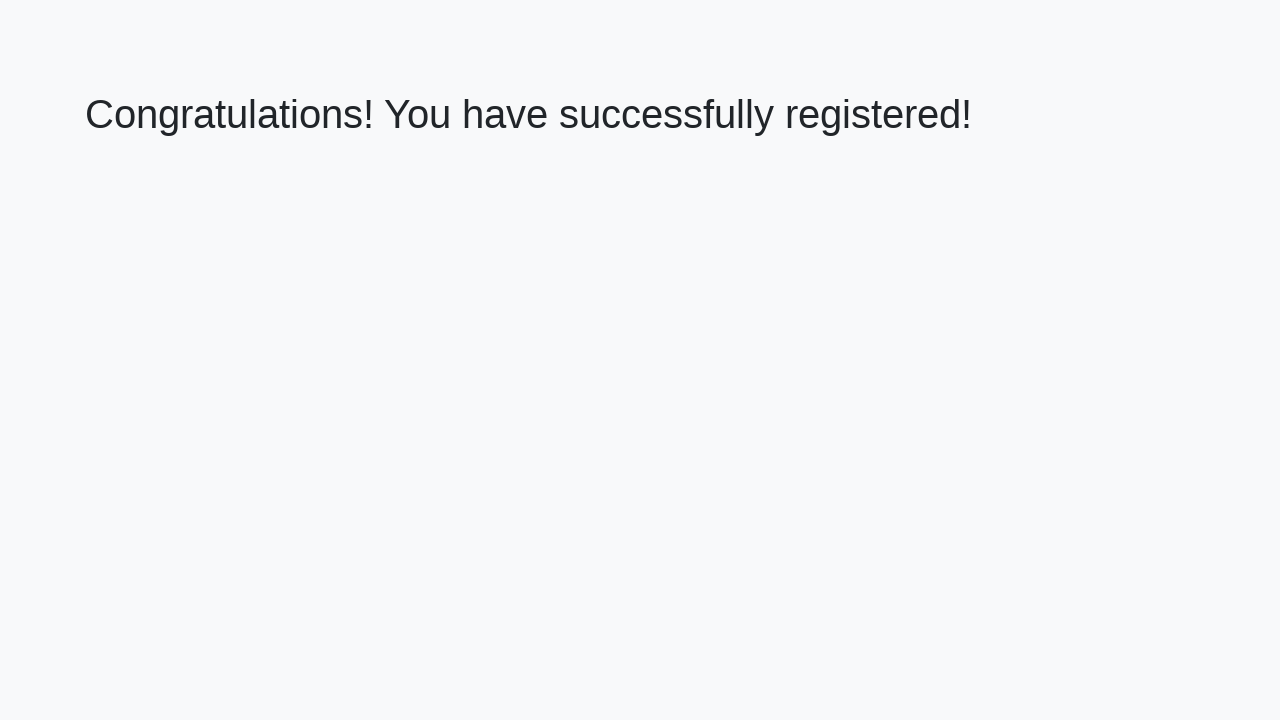

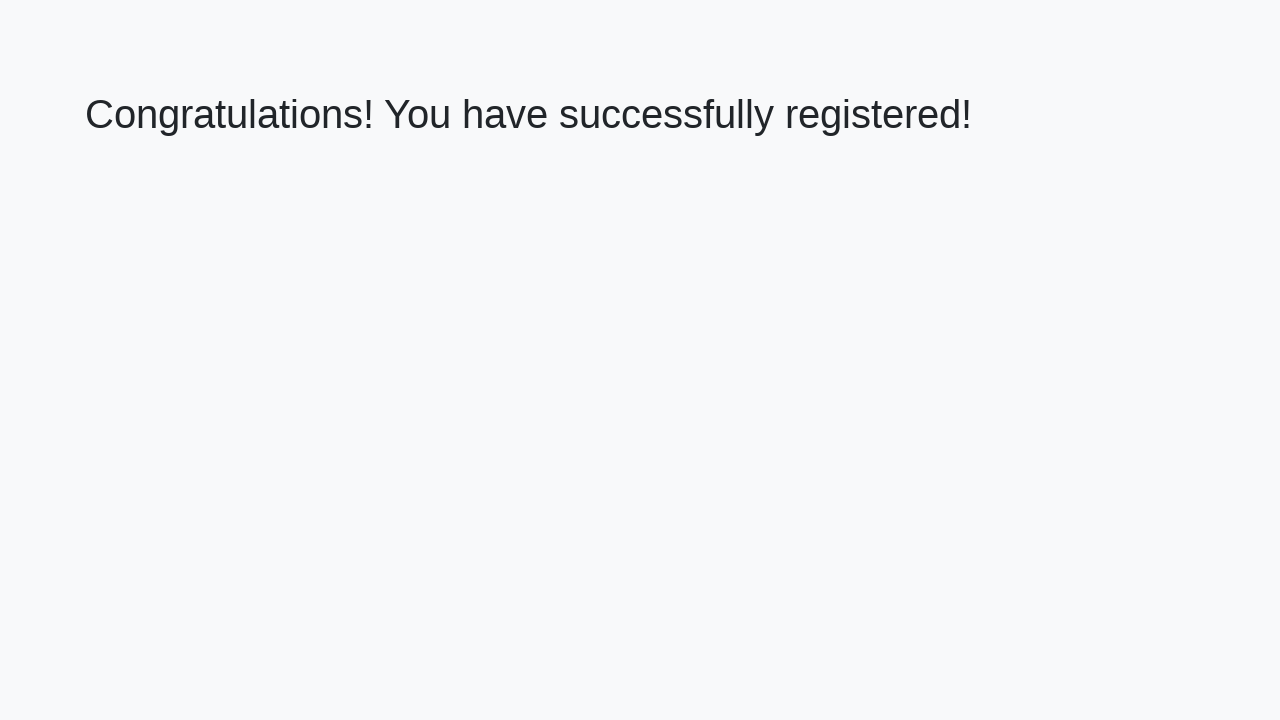